Tests file download functionality by navigating to a download page and clicking on a download link to trigger a file download.

Starting URL: https://the-internet.herokuapp.com/download

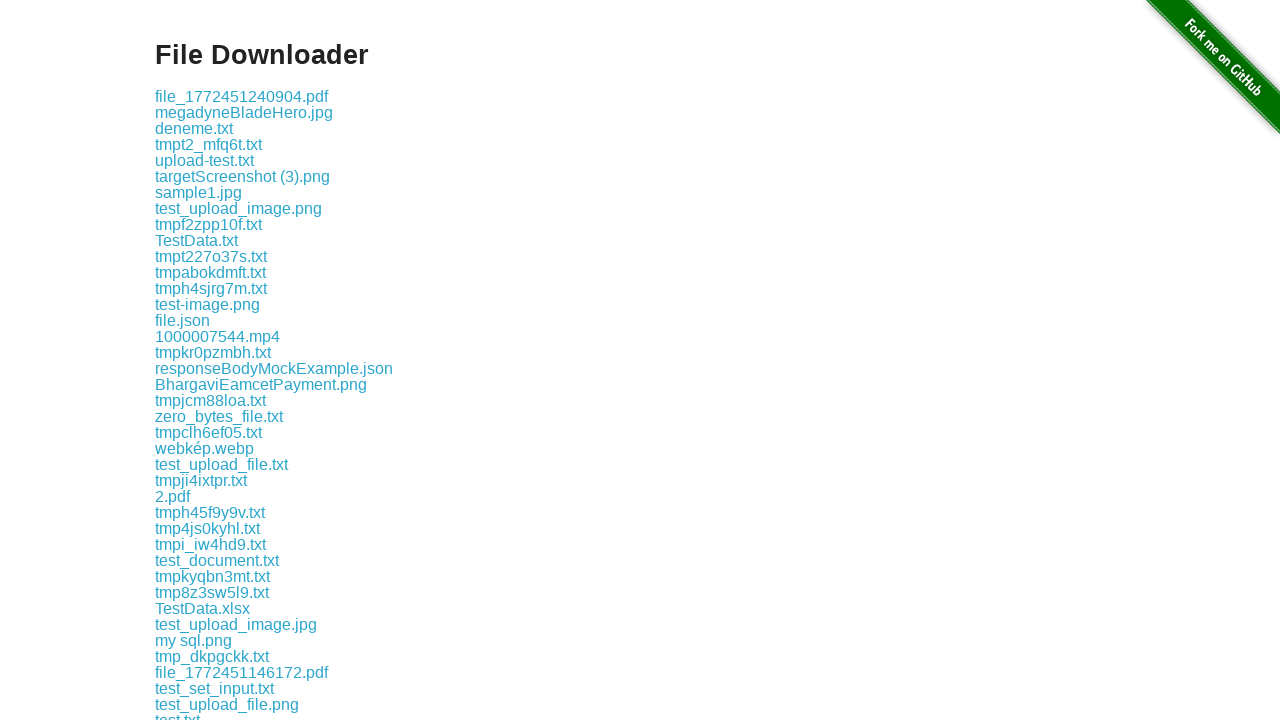

Download page loaded and download links are visible
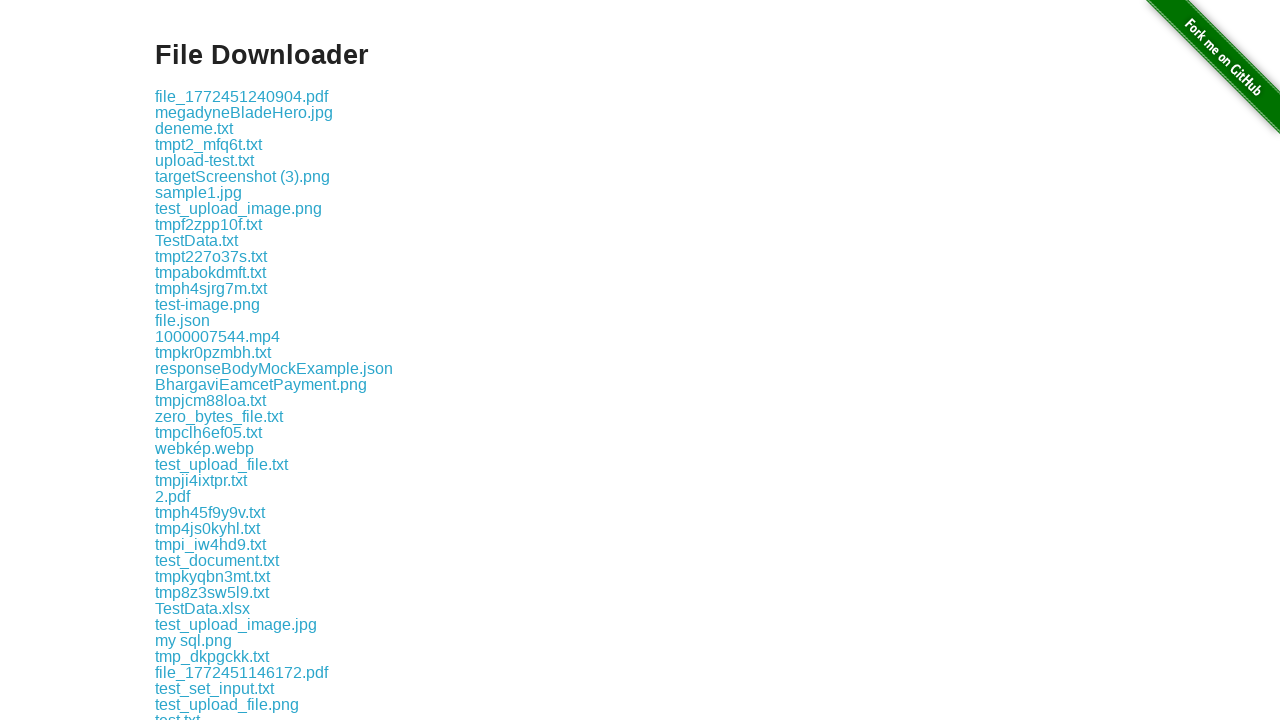

Located first download link
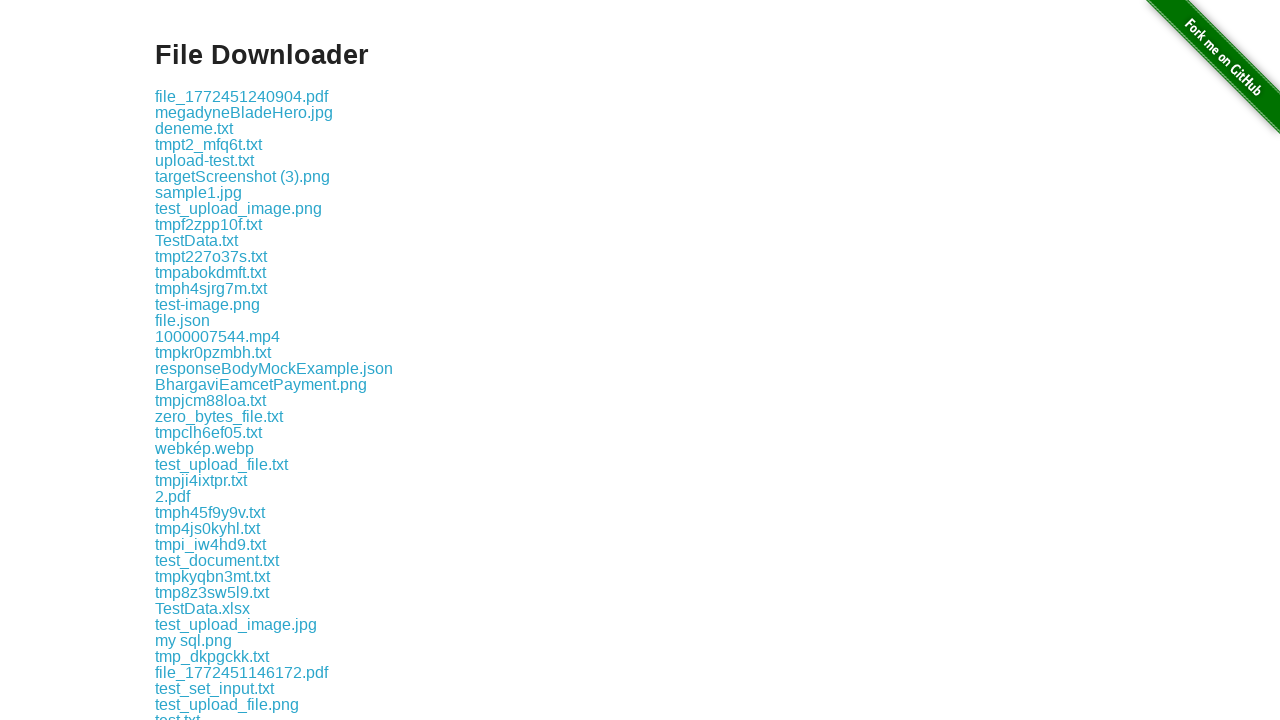

Clicked download link to trigger file download at (242, 96) on .example a >> nth=0
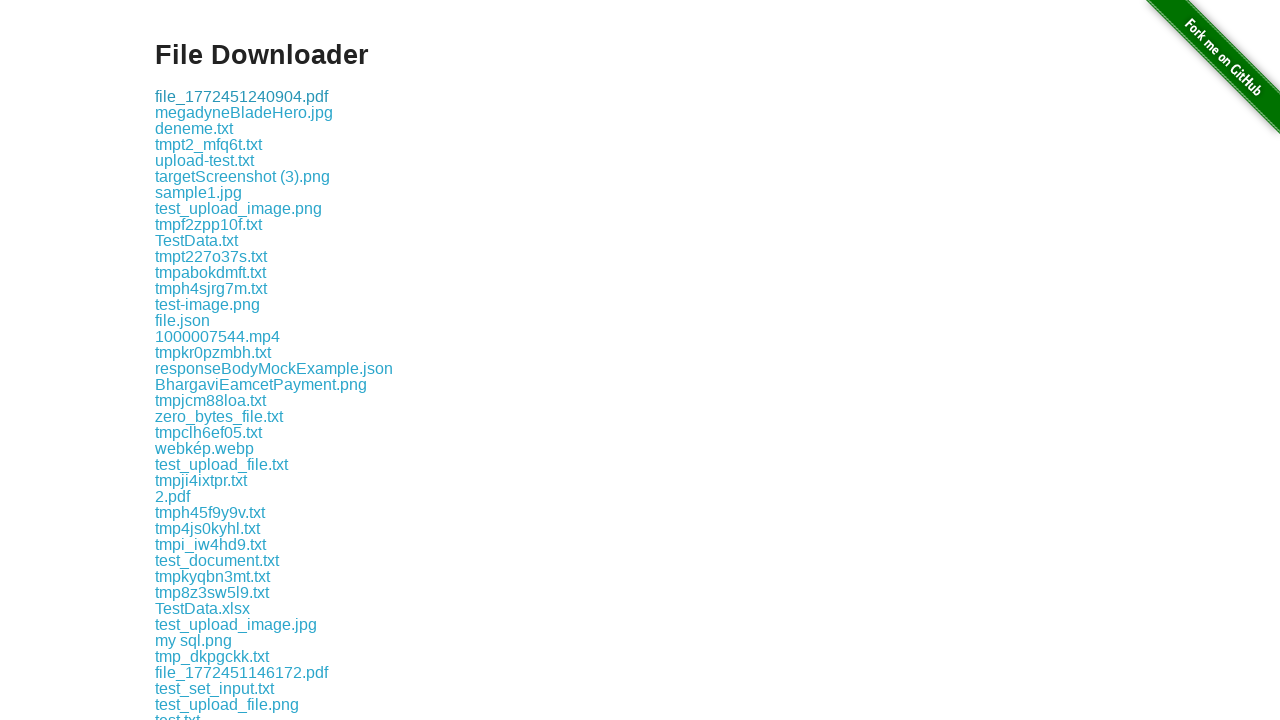

Waited for download to initiate
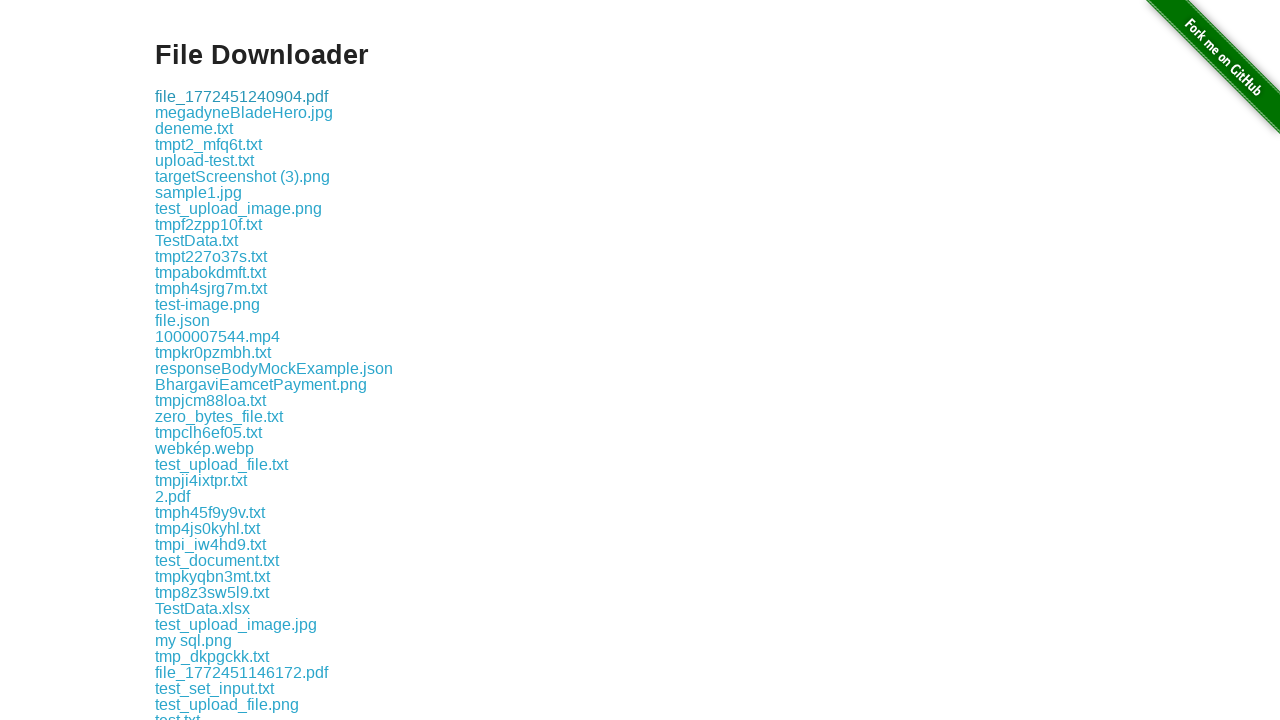

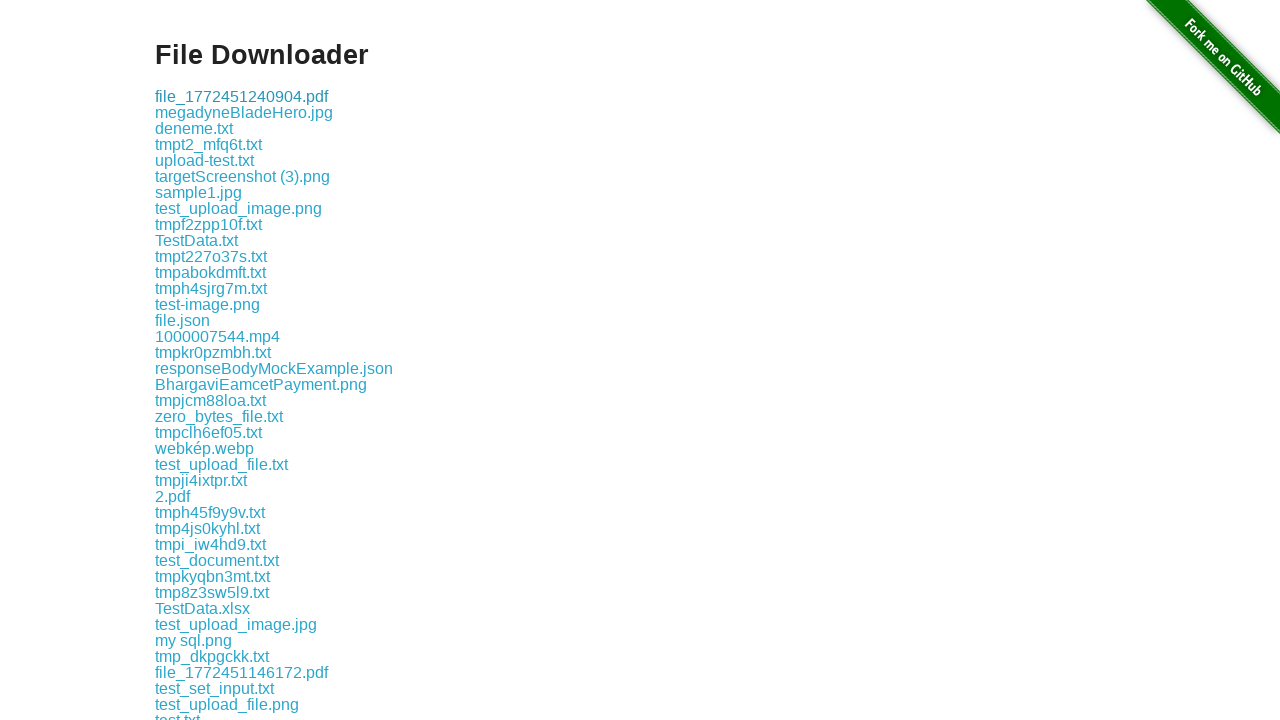